Tests a form submission workflow by filling in name, email, and address fields, copying the current address to permanent address using keyboard shortcuts, and submitting the form

Starting URL: https://demoqa.com/text-box

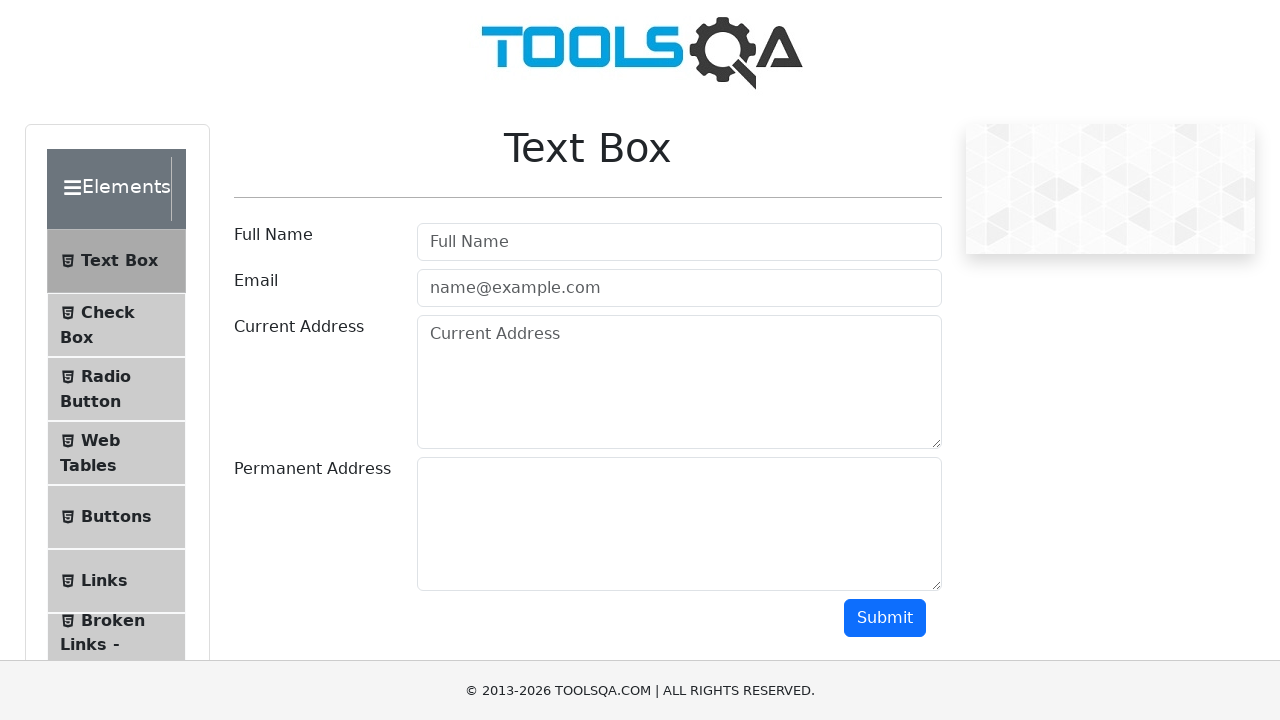

Filled full name field with 'Sahar Mili' on #userName
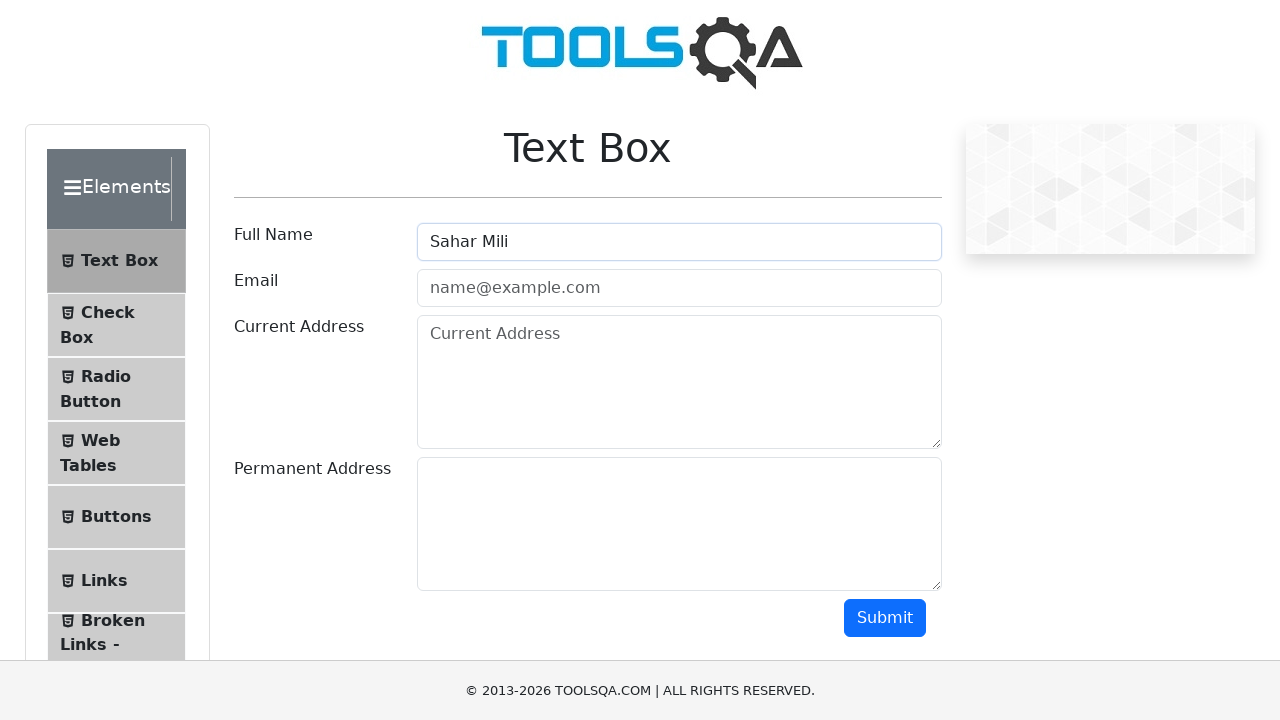

Filled email field with 'mili@gmail.com' on #userEmail
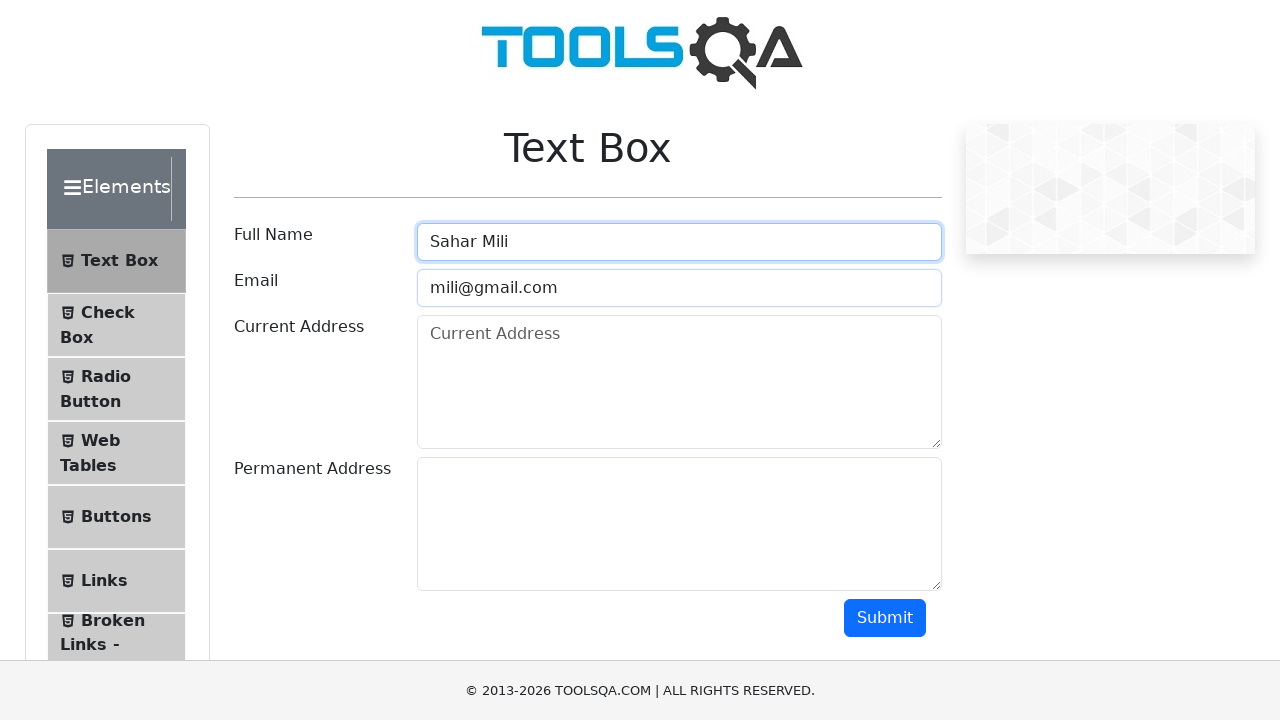

Filled current address field with 'Mourouj 3 Ben Arous 2074' on #currentAddress
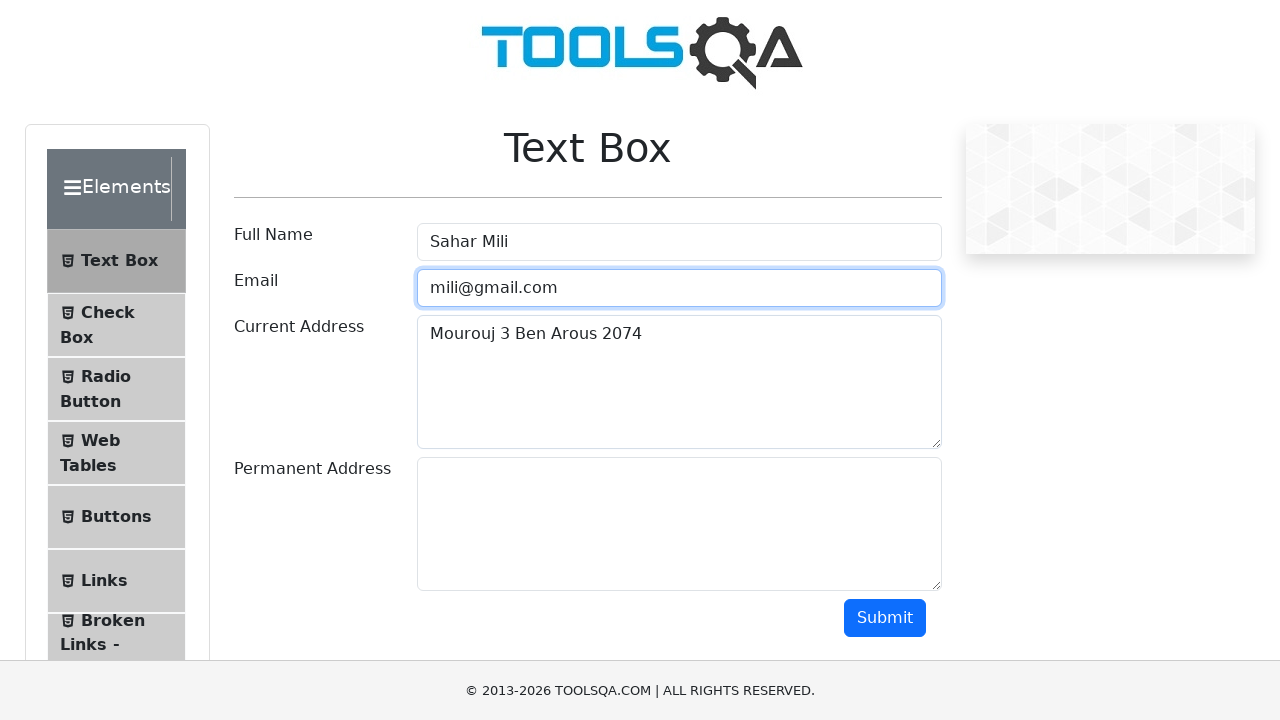

Clicked on current address field to focus at (679, 382) on #currentAddress
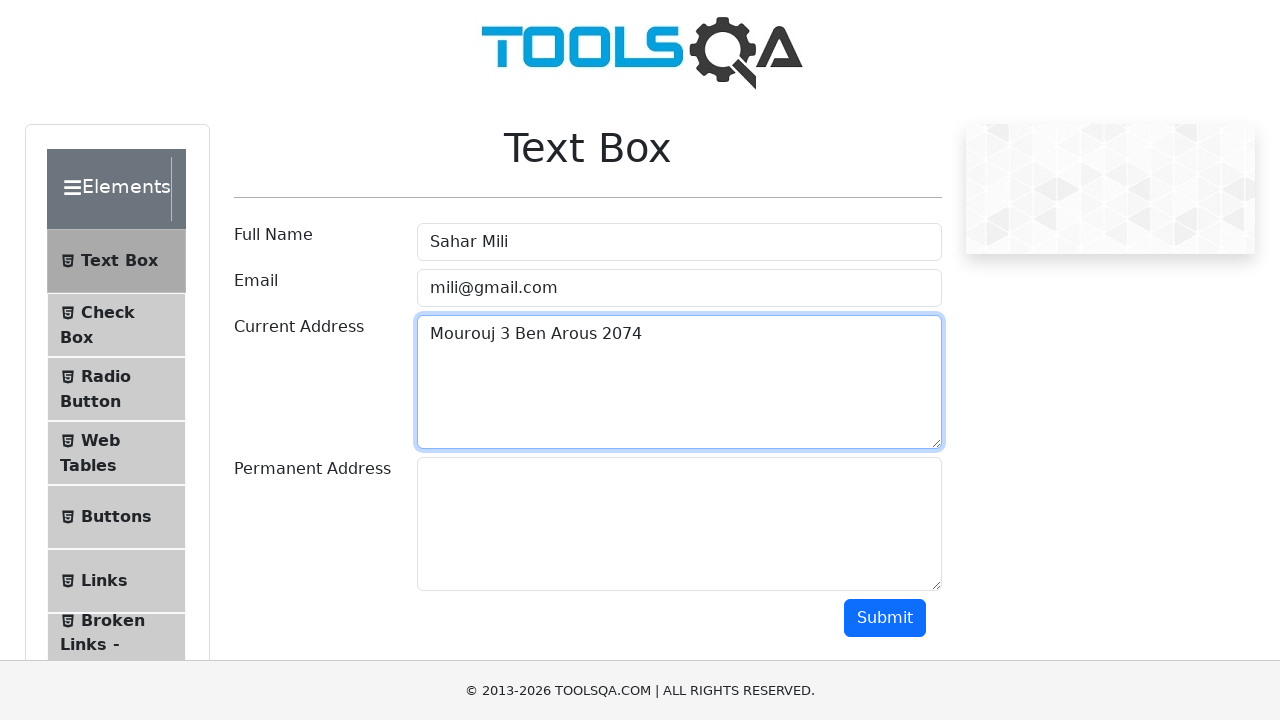

Selected all text in current address field using Ctrl+A
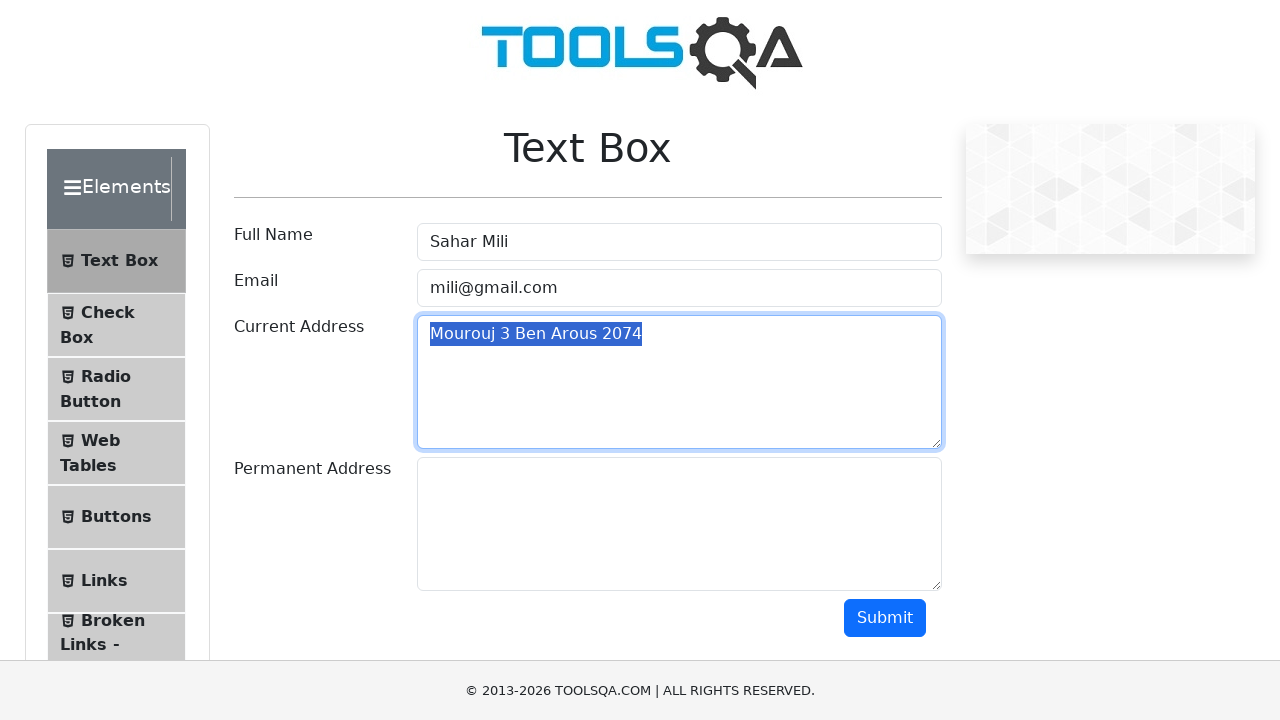

Copied current address text using Ctrl+C
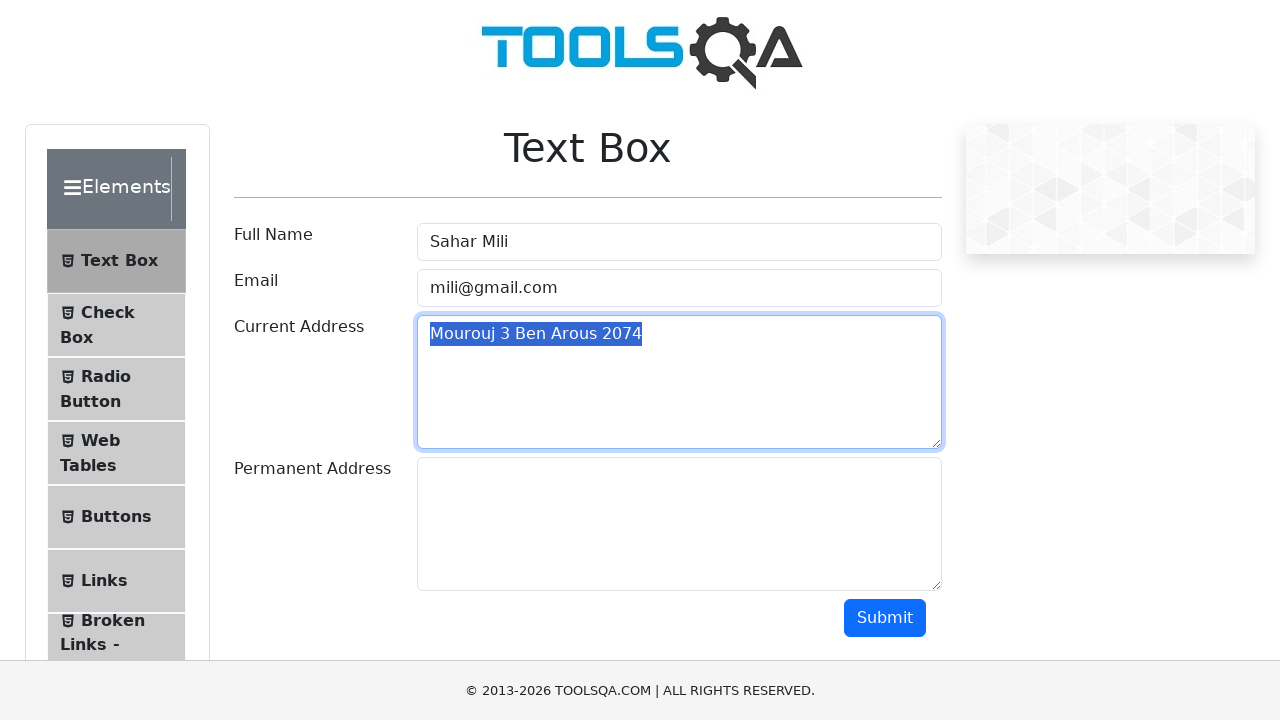

Clicked on permanent address field to focus at (679, 524) on #permanentAddress
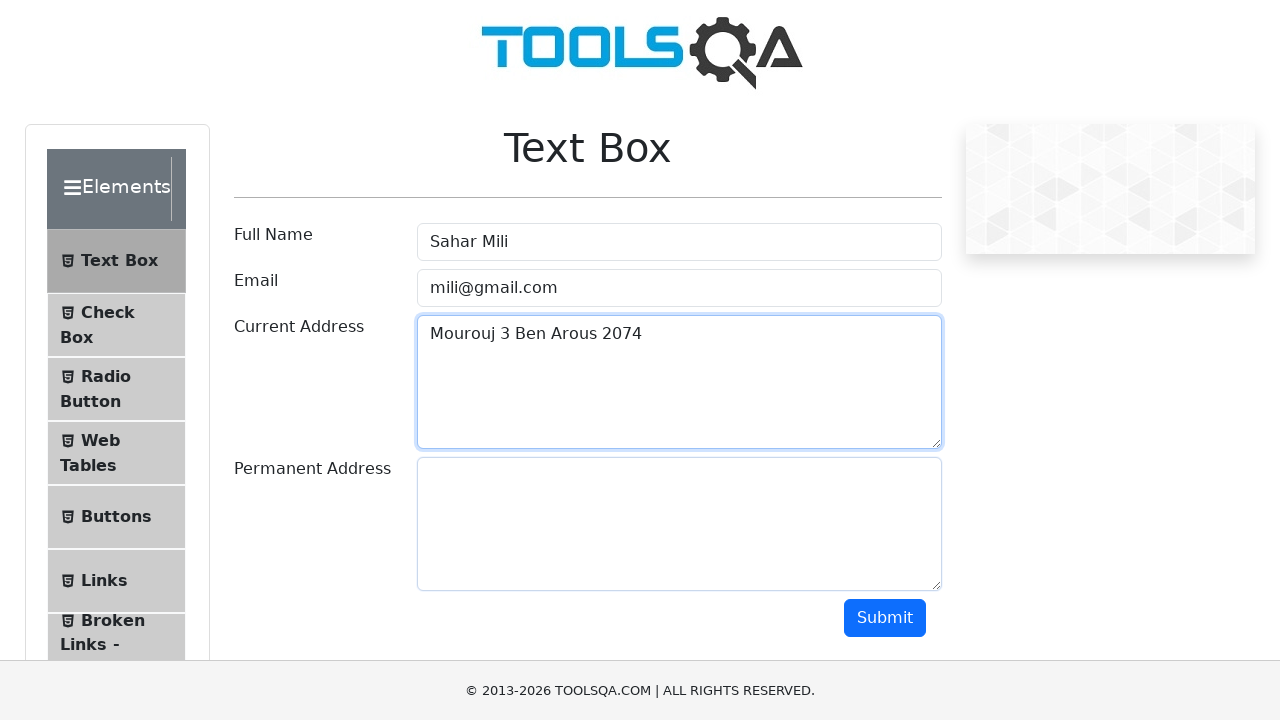

Pasted address to permanent address field using Ctrl+V
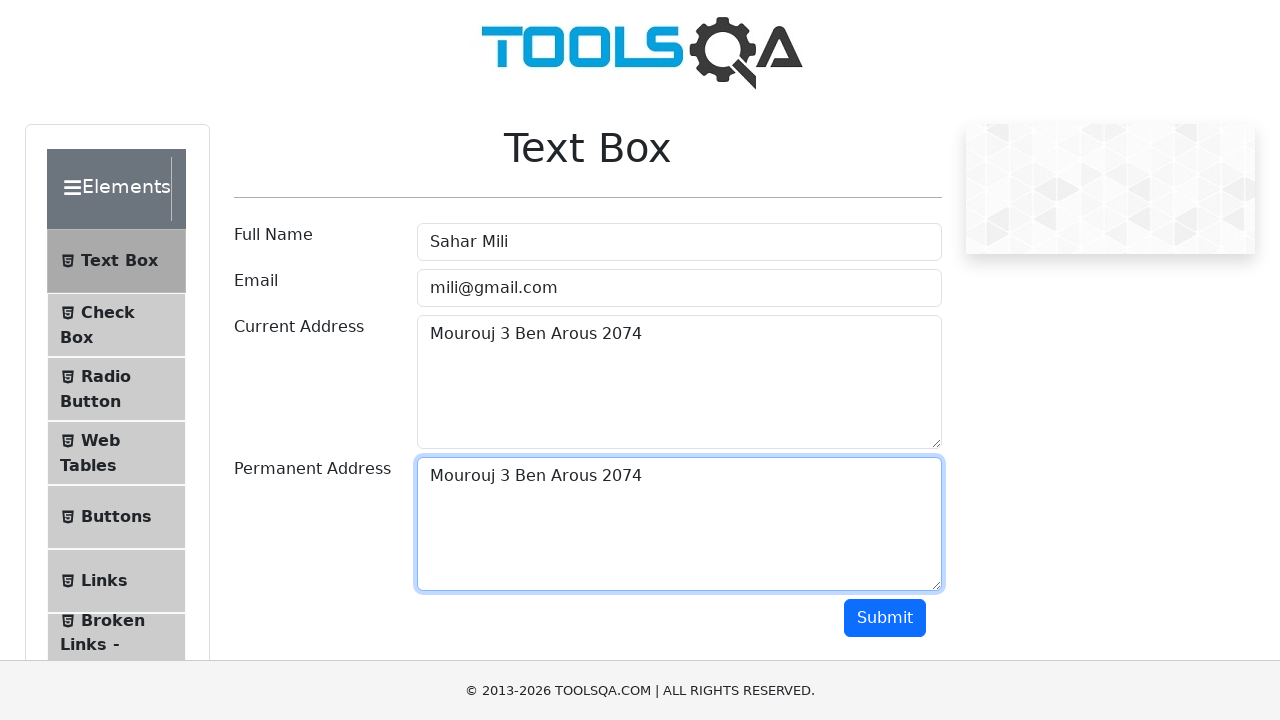

Submitted form by clicking submit button
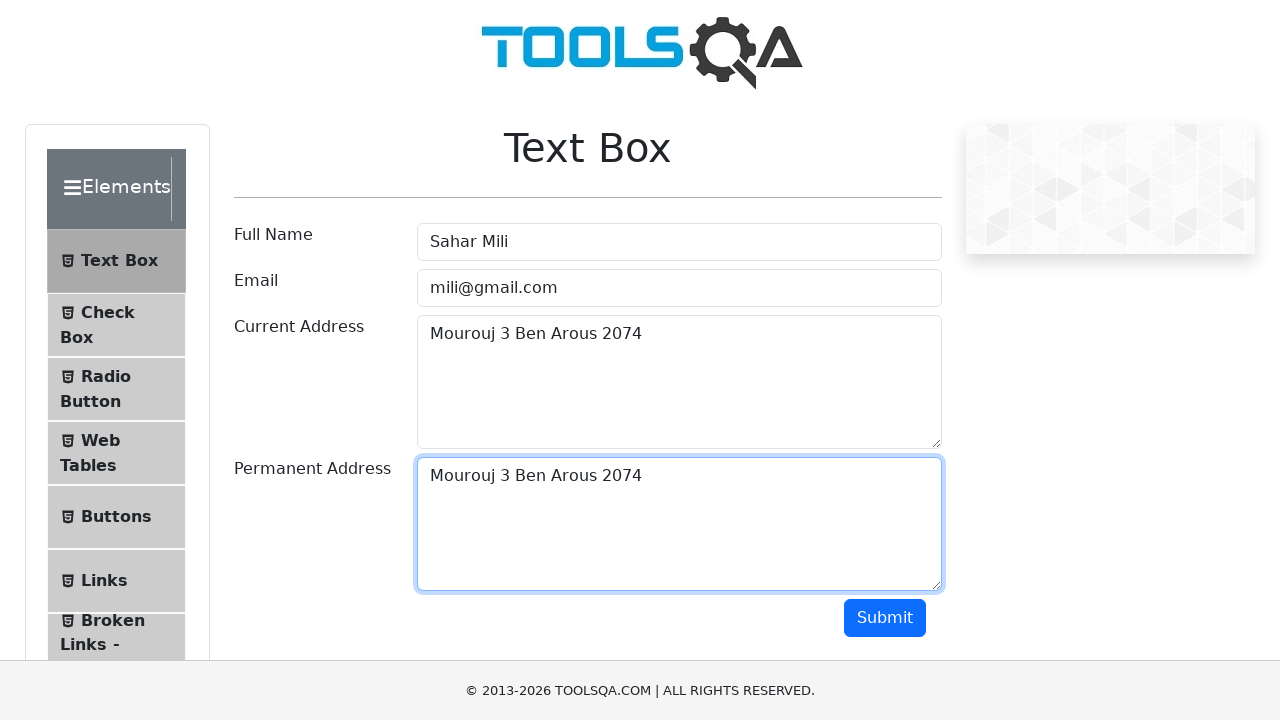

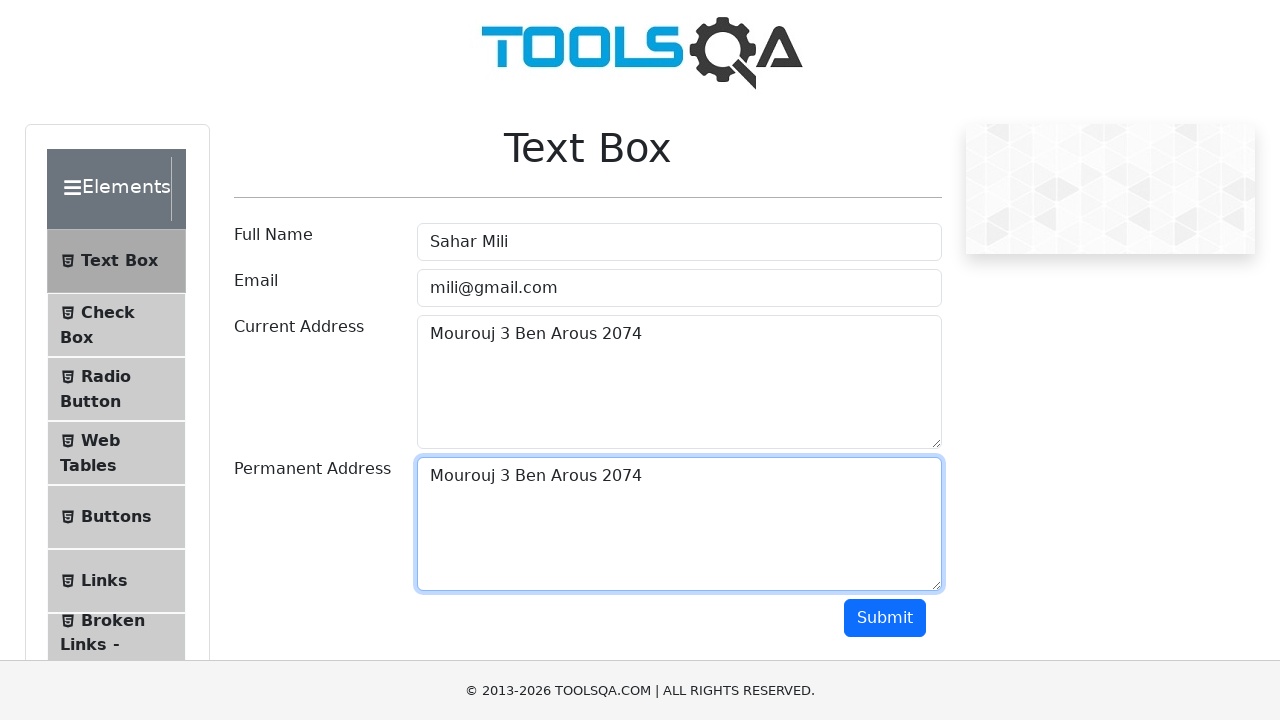